Tests hover functionality by moving mouse over the second image and verifying the user name text is displayed correctly

Starting URL: https://practice.cydeo.com/hovers

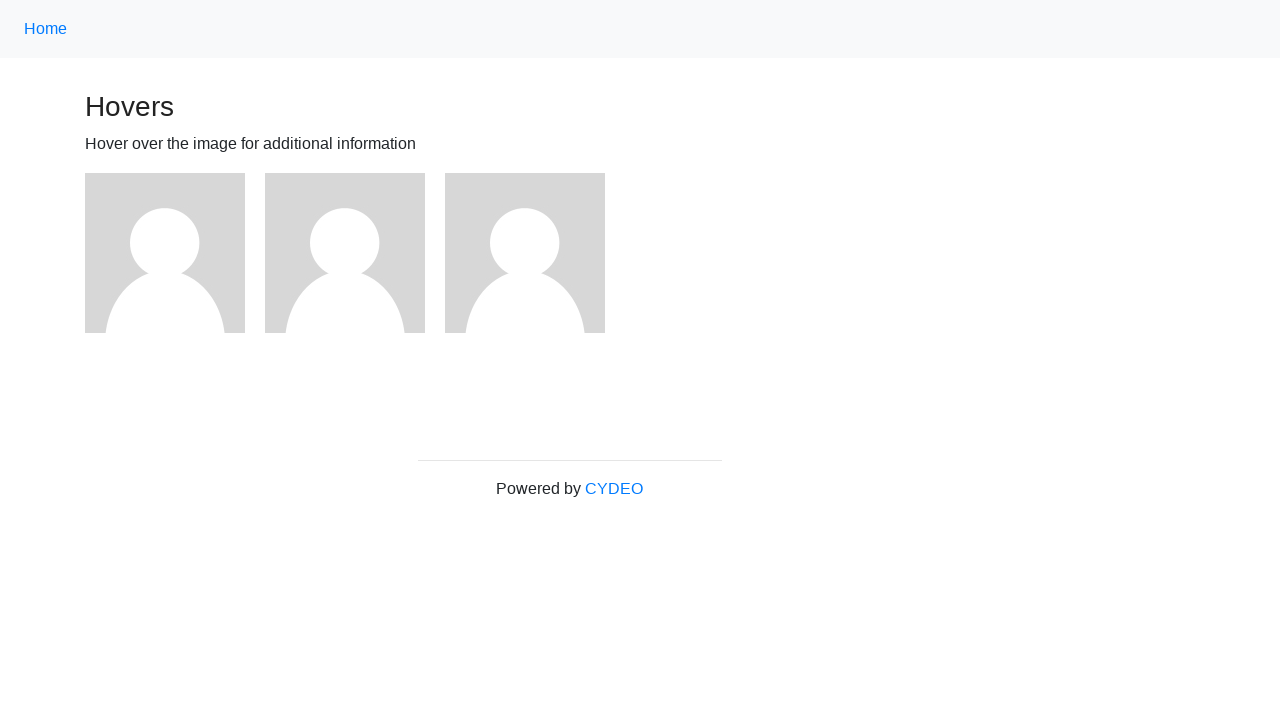

Hovered over the second image at (345, 253) on xpath=//img >> nth=1
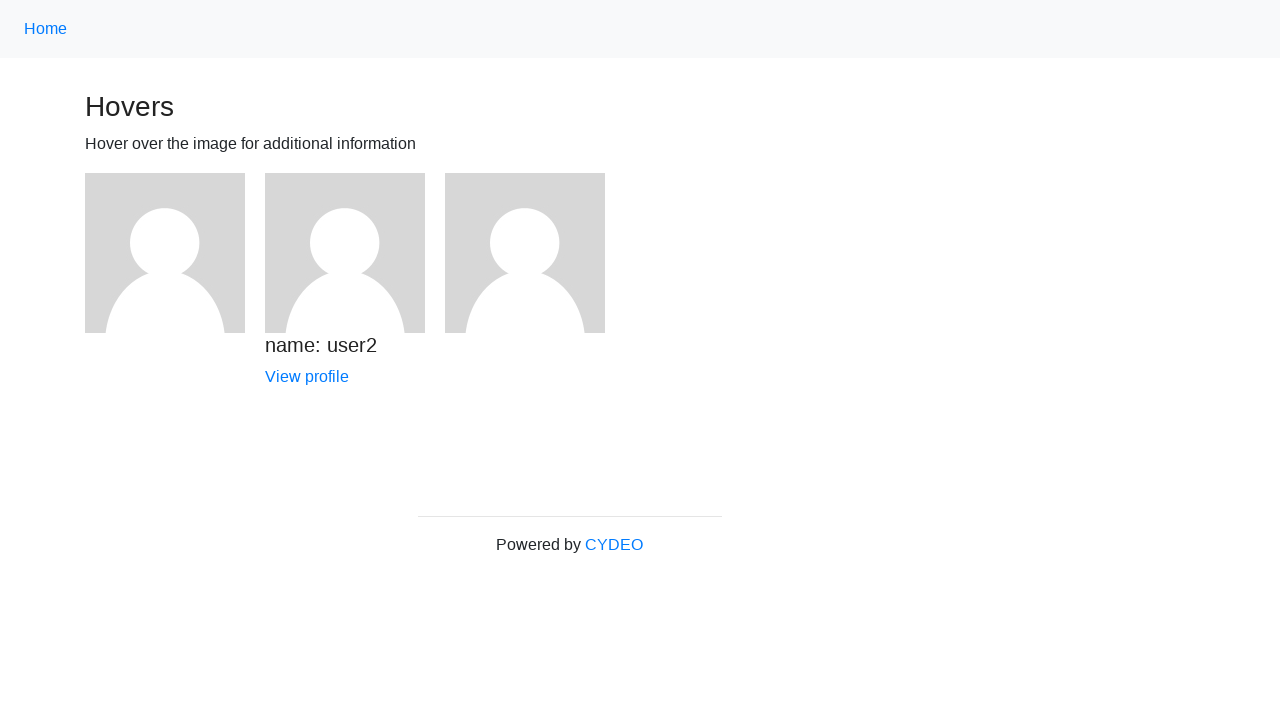

Located the user2 name text element
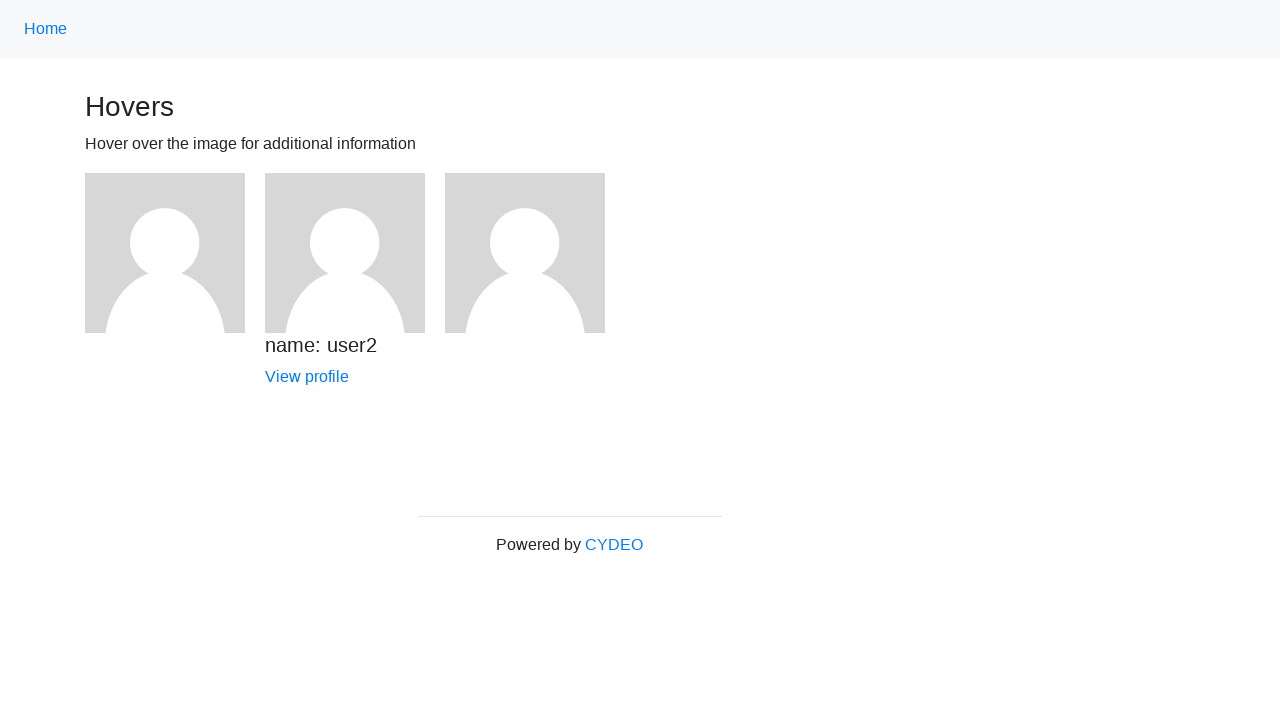

Verified that 'name: user2' text is displayed
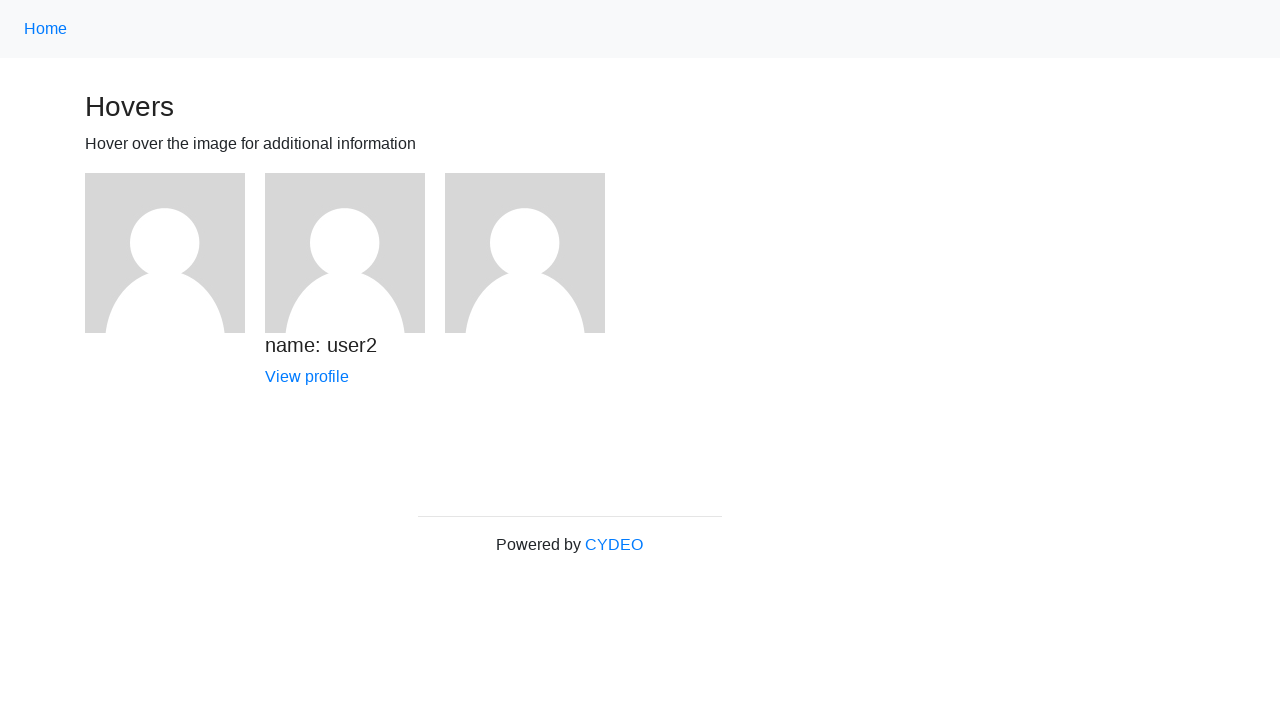

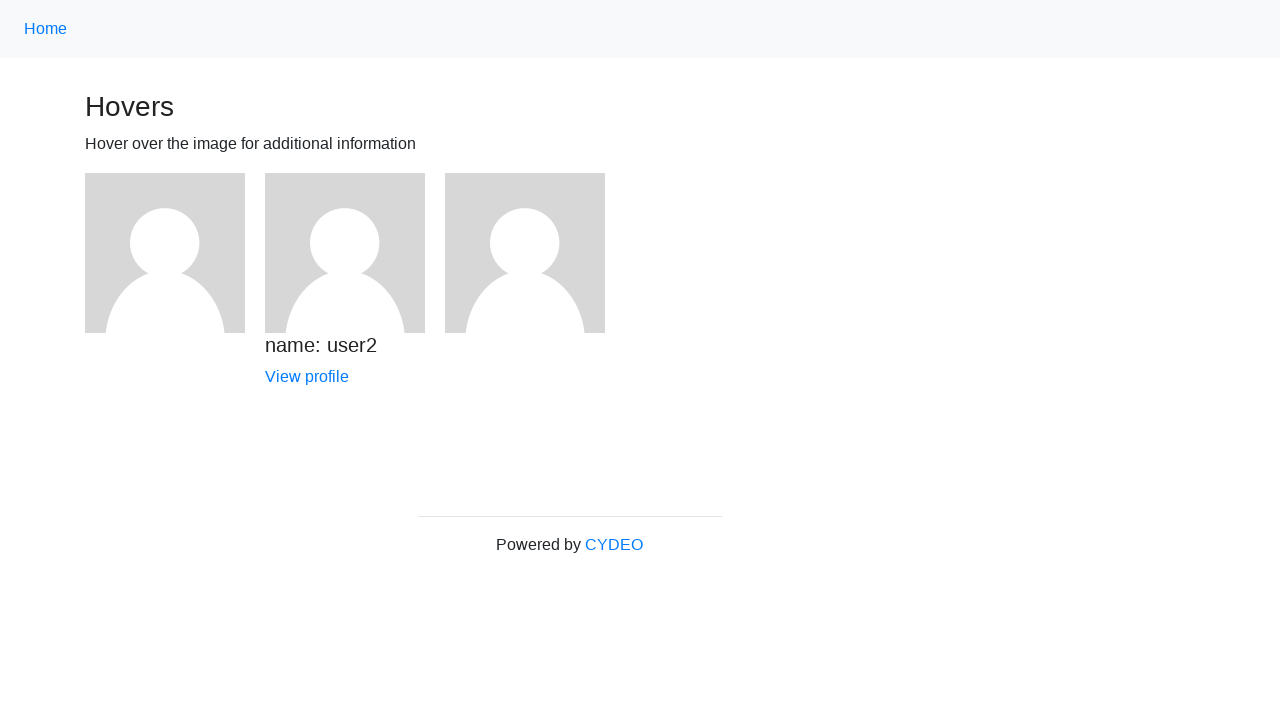